Tests navigation on GlobalSQA demo site by clicking on a menu item and then clicking on a link within the page content.

Starting URL: https://www.globalsqa.com/demo-site/

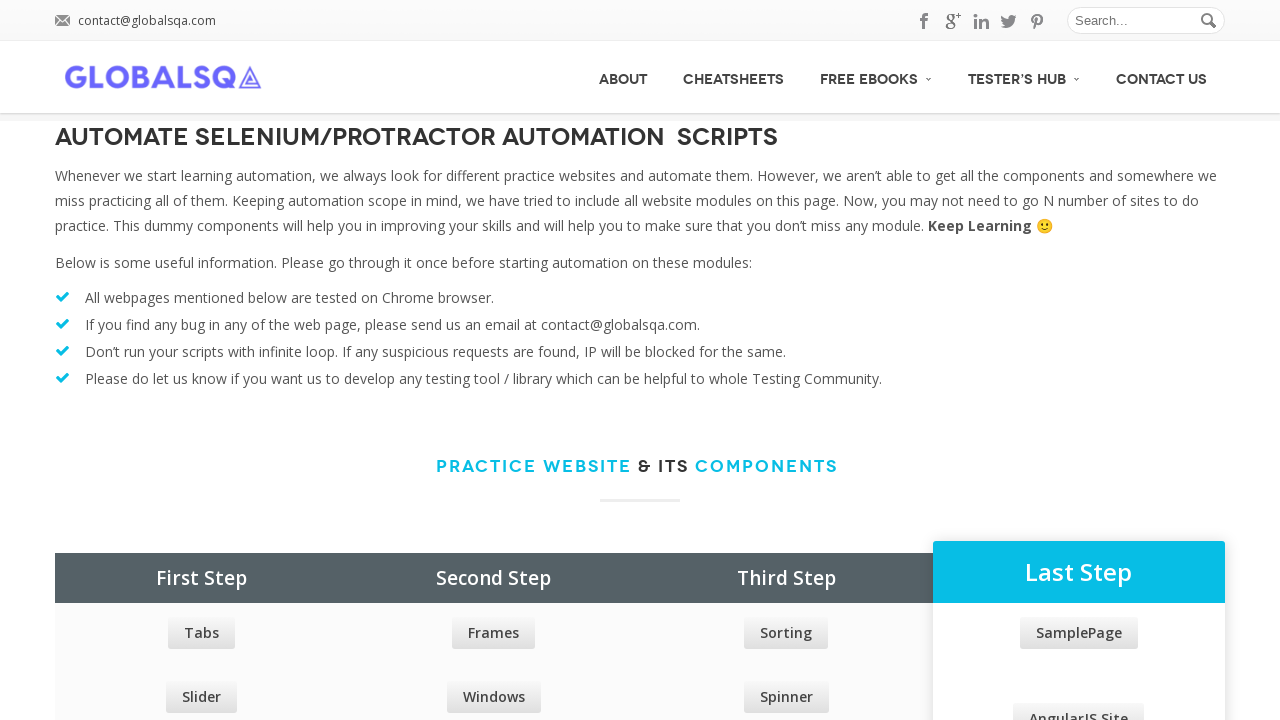

Clicked on navigation menu item at (876, 76) on xpath=//*[@id='menu-item-7128']
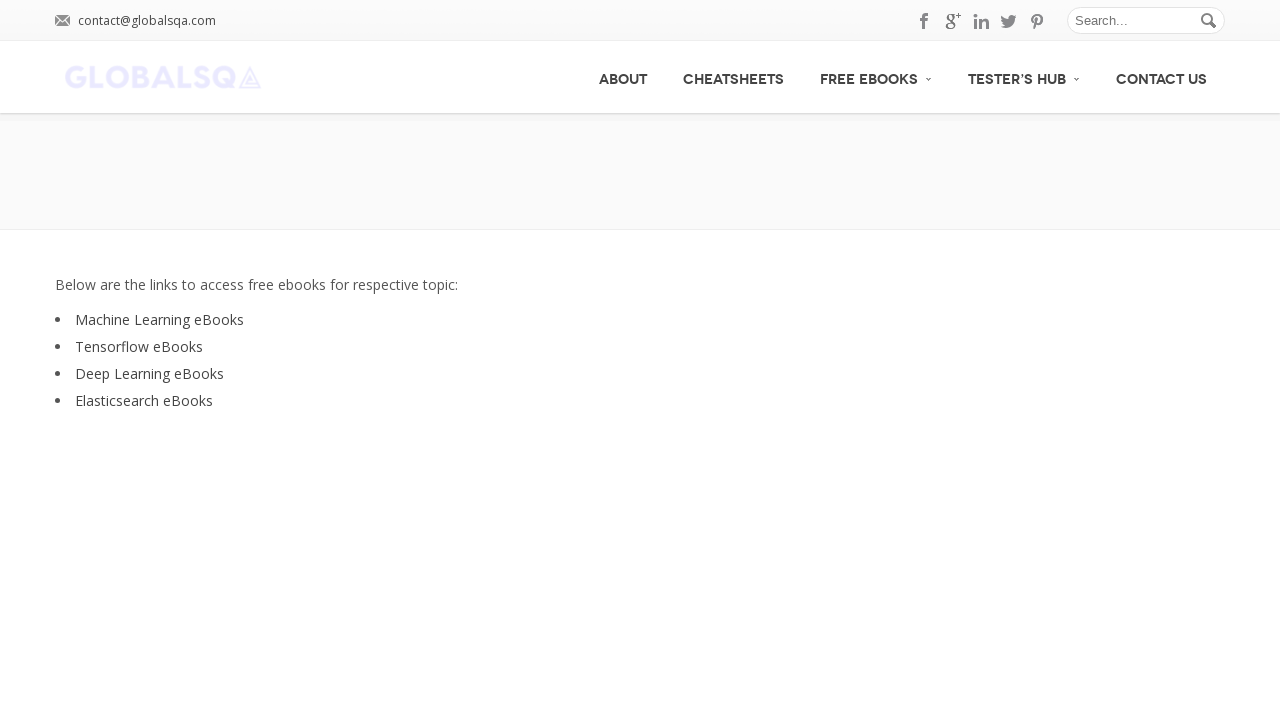

Clicked on the first link in page content at (160, 320) on xpath=//*[@id='post-7126']/div/div/div/ul/li[1]/a
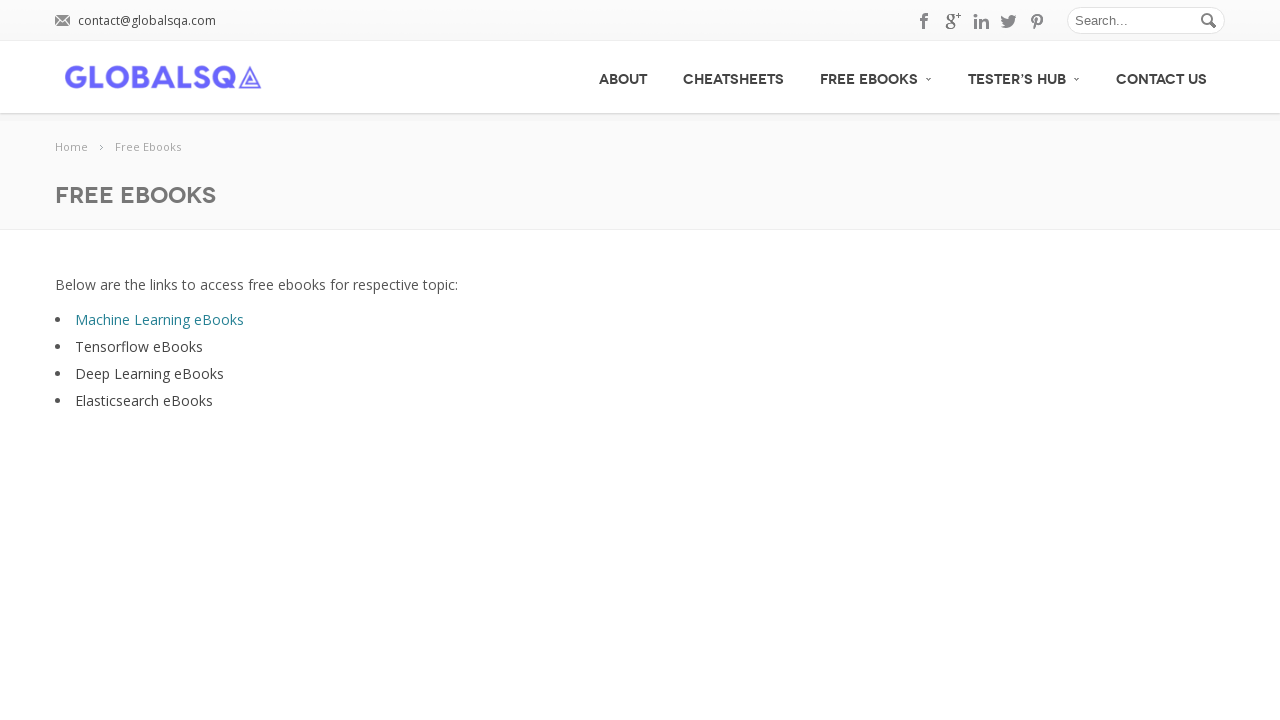

Page loaded and network became idle
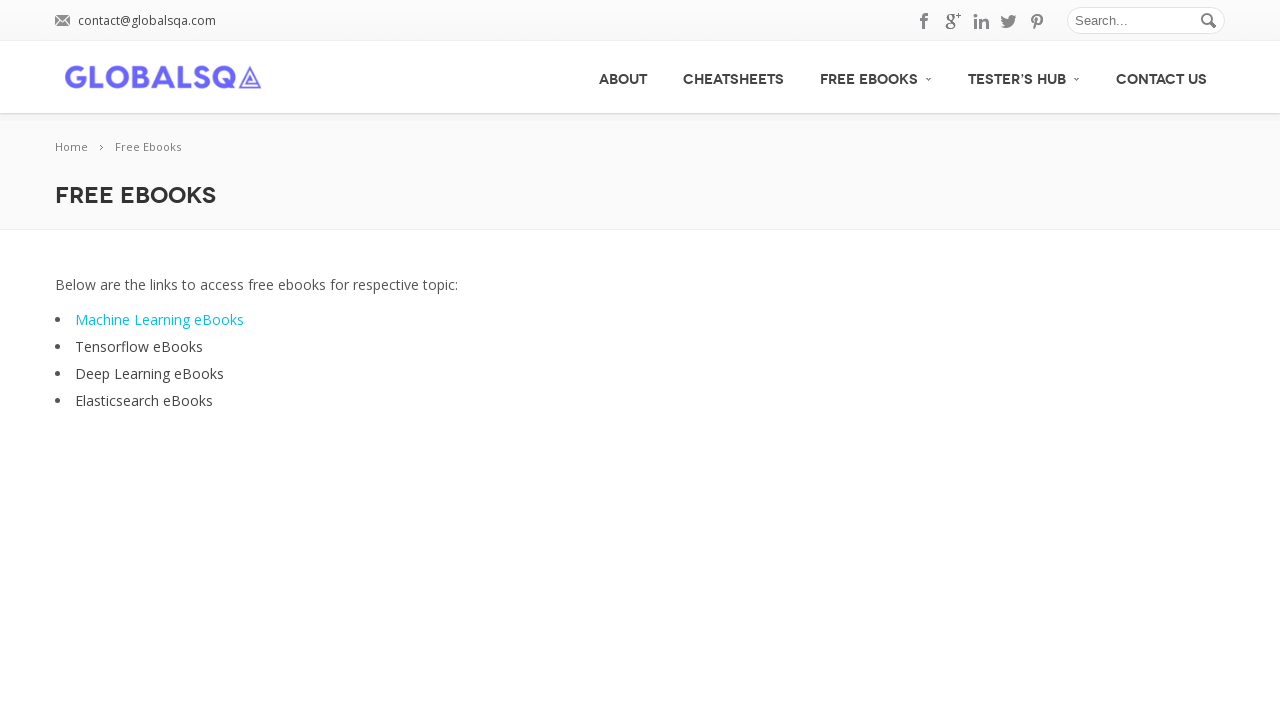

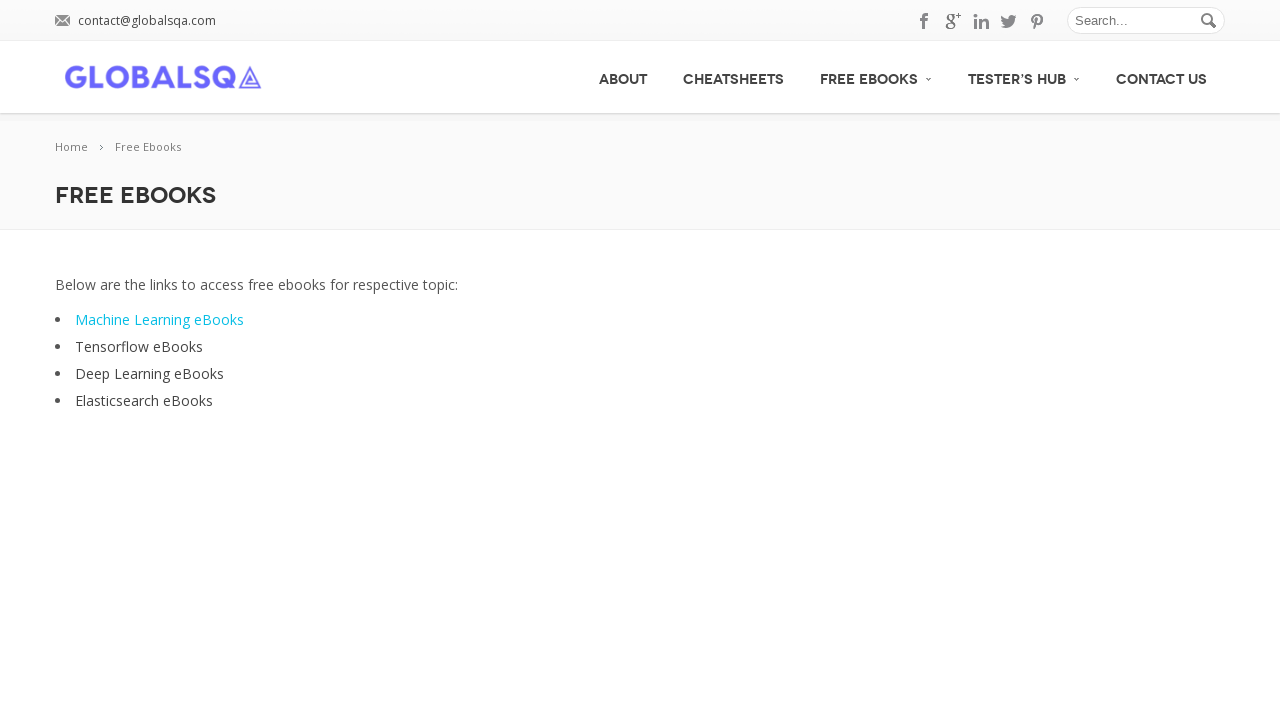